Tests multi-window handling by clicking a link that opens a new window, switching to it, verifying an element, closing the new window, and switching back to the original window.

Starting URL: http://www.testdiary.com/training/selenium/selenium-test-page/

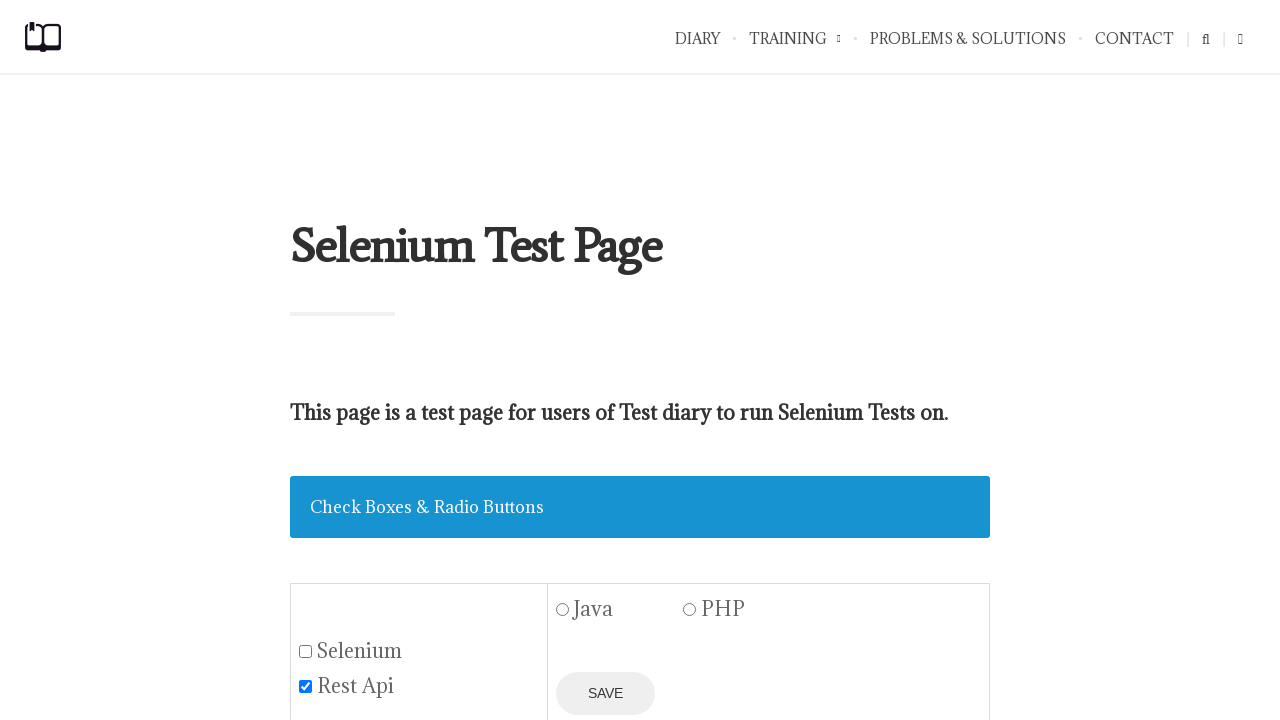

Waited for 'Open page in a new window' link to be visible
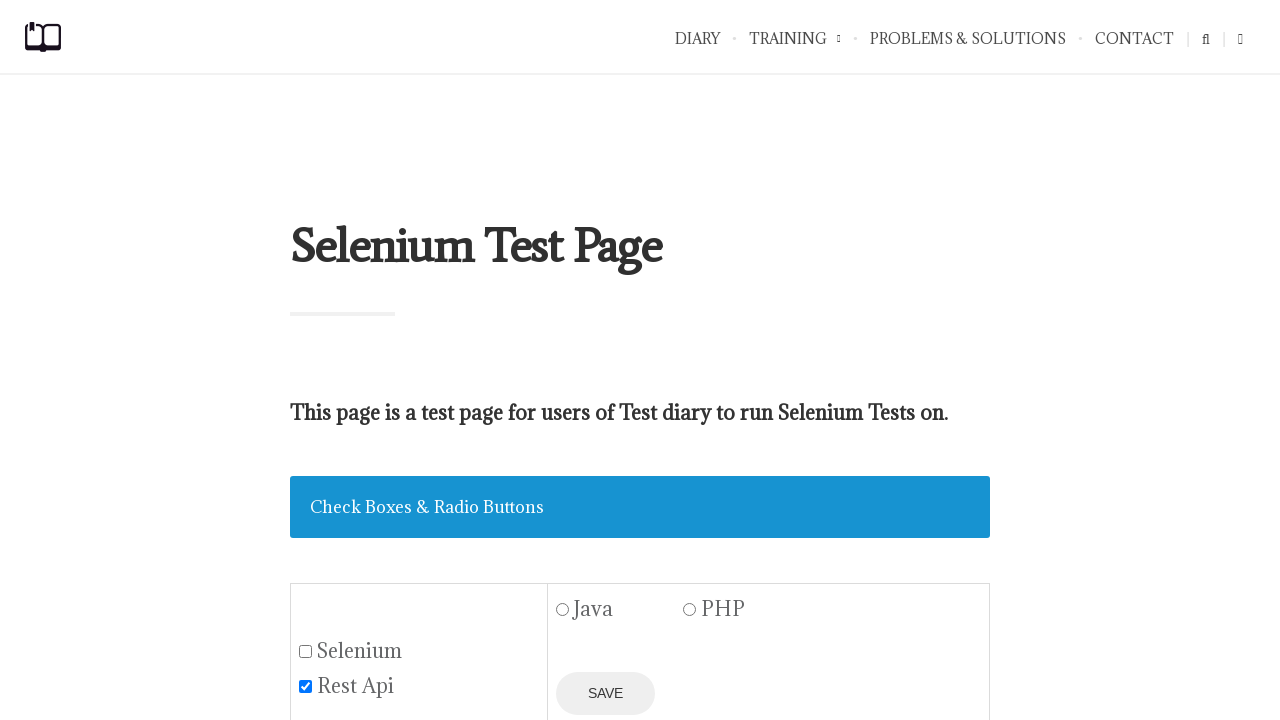

Clicked link to open a new window at (420, 360) on text=Open page in a new window
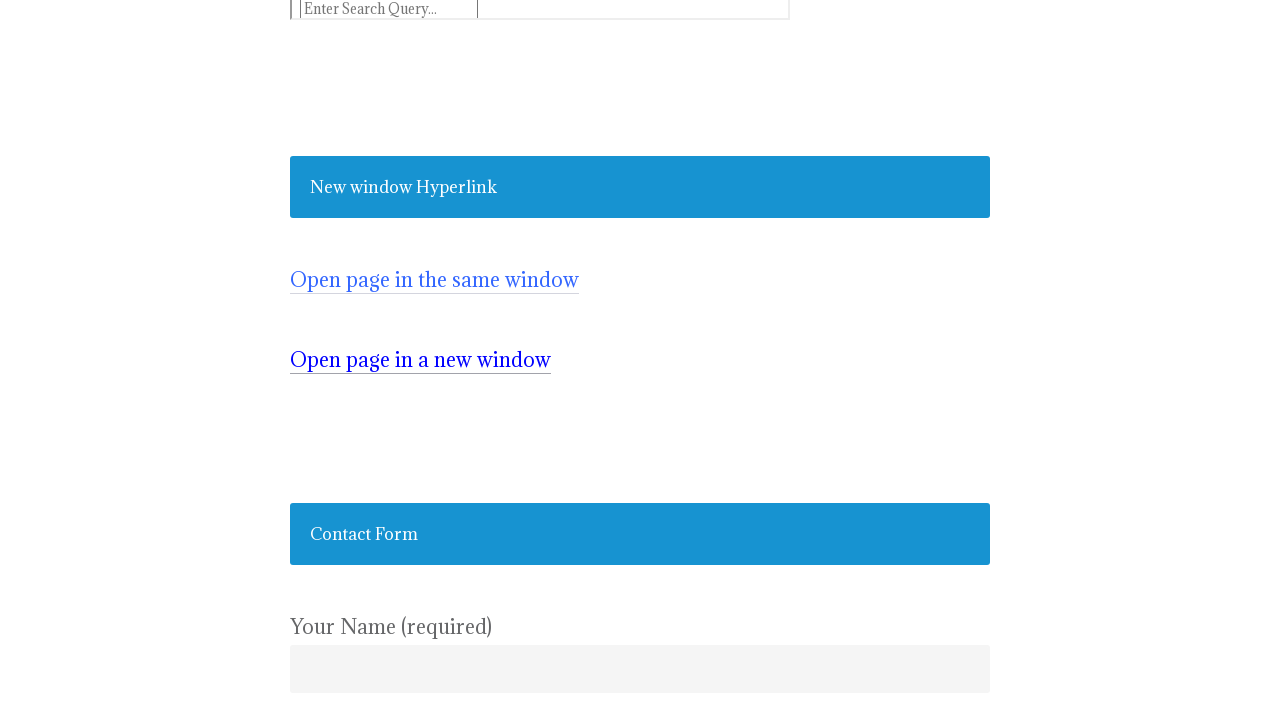

Captured new window page object
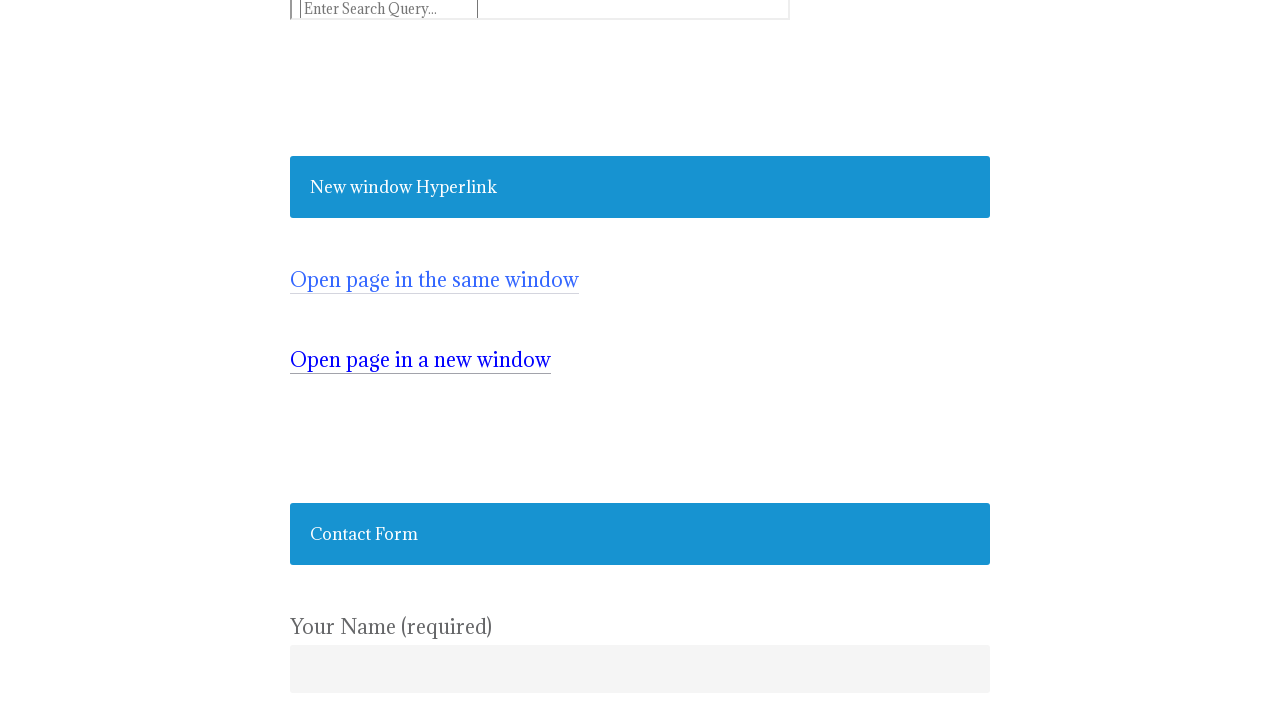

Waited for #testpagelink element to load in new window
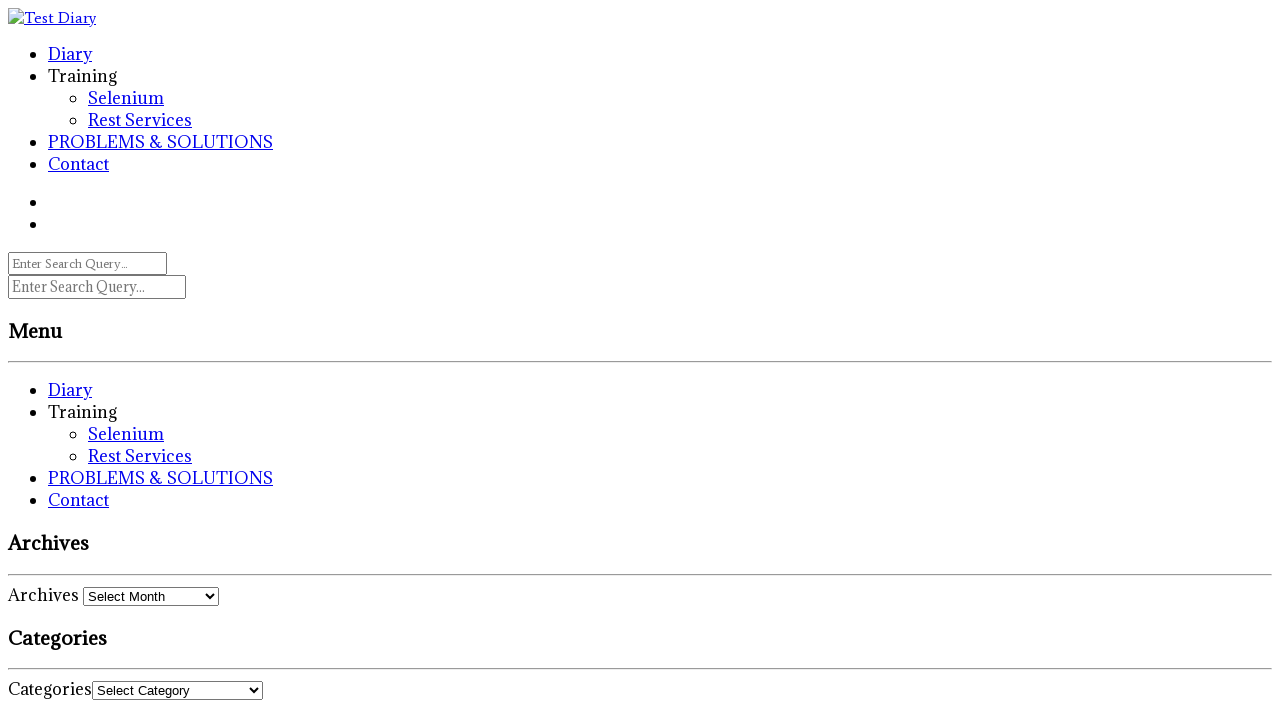

Closed the new window
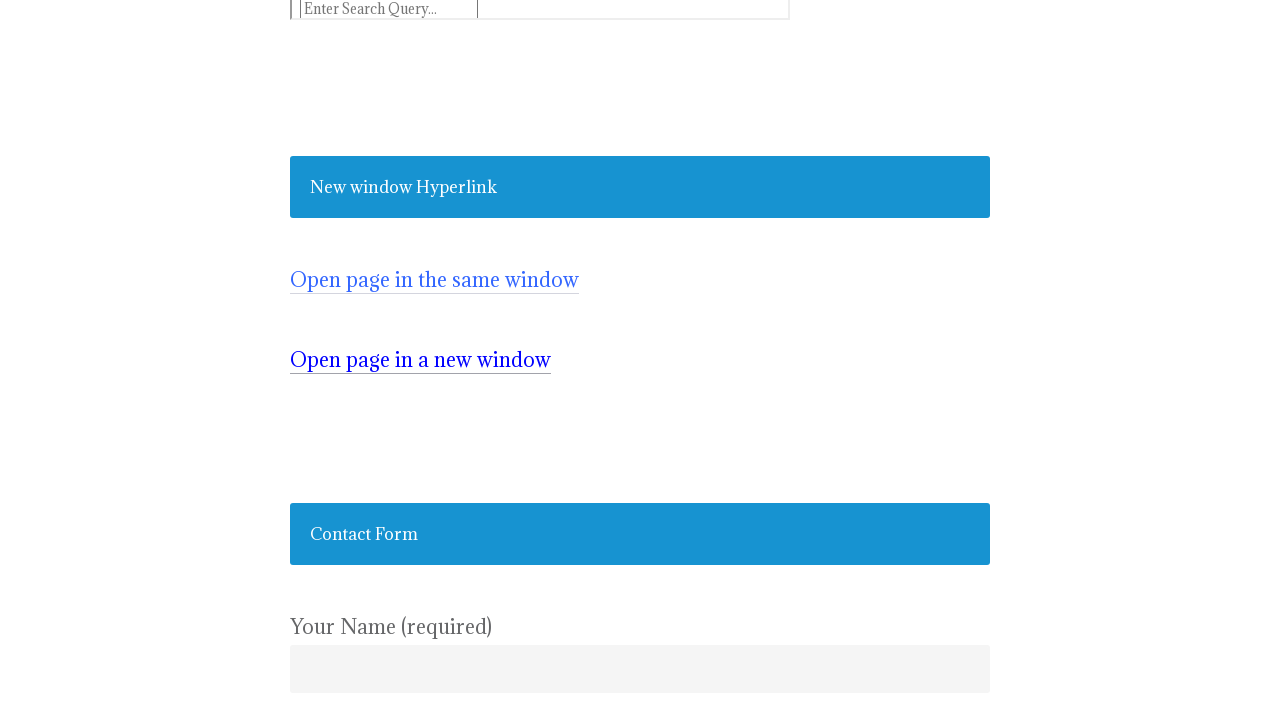

Verified 'Open page in a new window' link is visible on original page
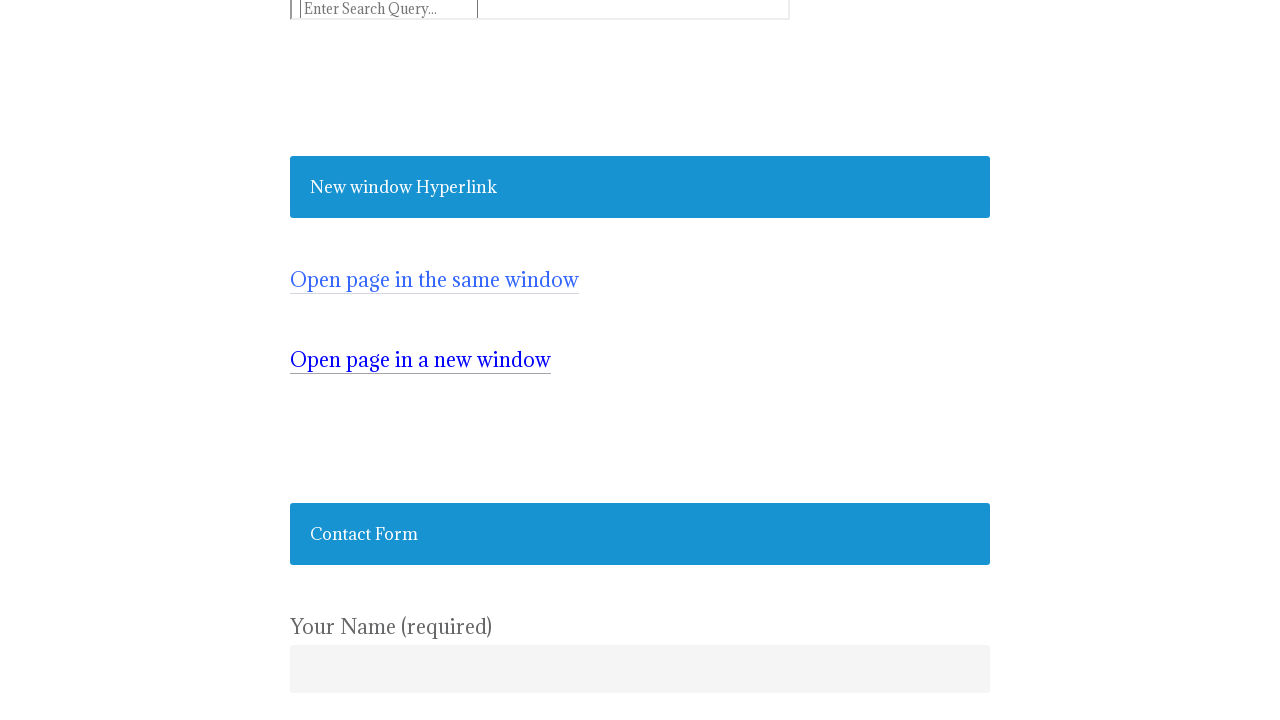

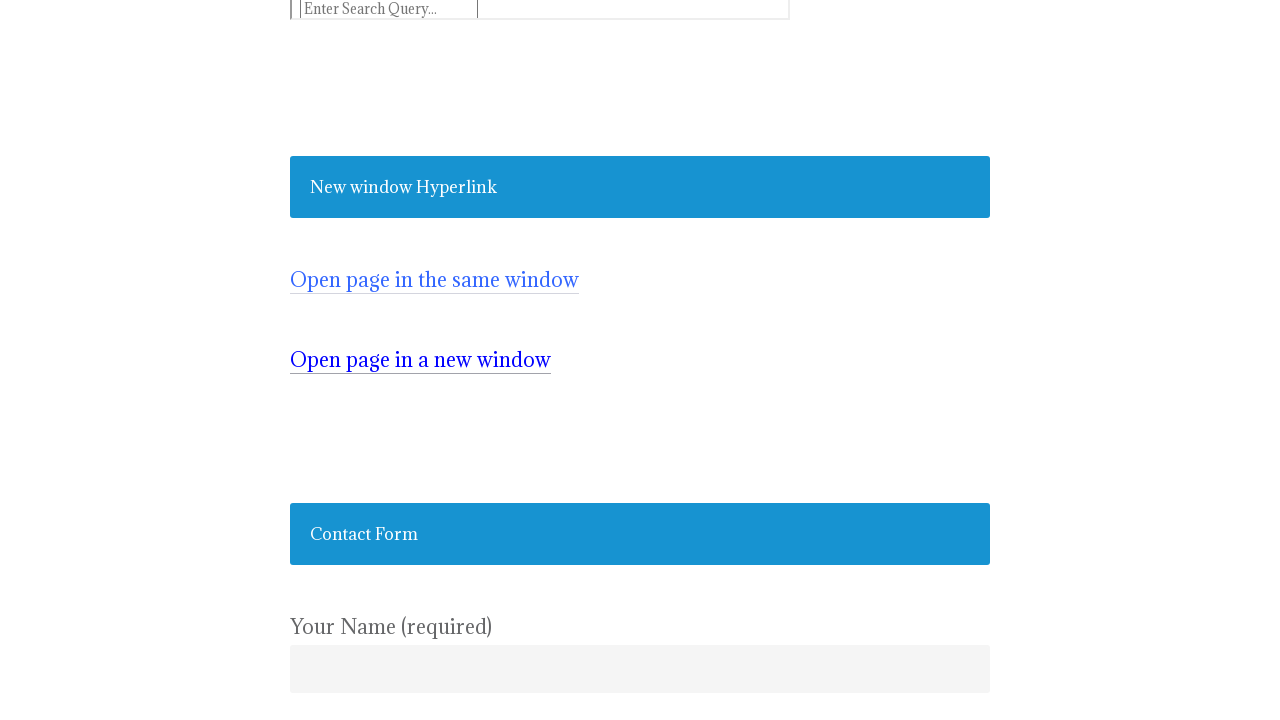